Navigates to an HTML tutorial page about file input types and verifies the page loads by checking for page elements

Starting URL: https://html.com/input-type-file/

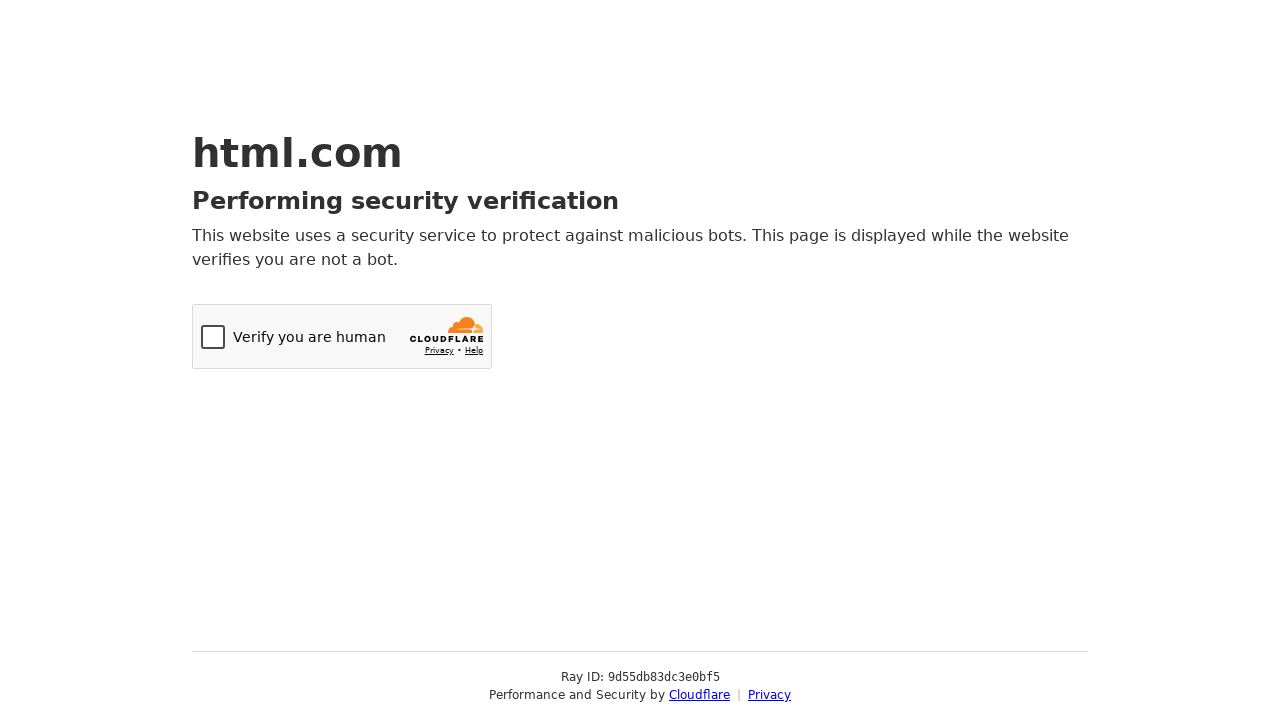

Set viewport size to 1920x1080
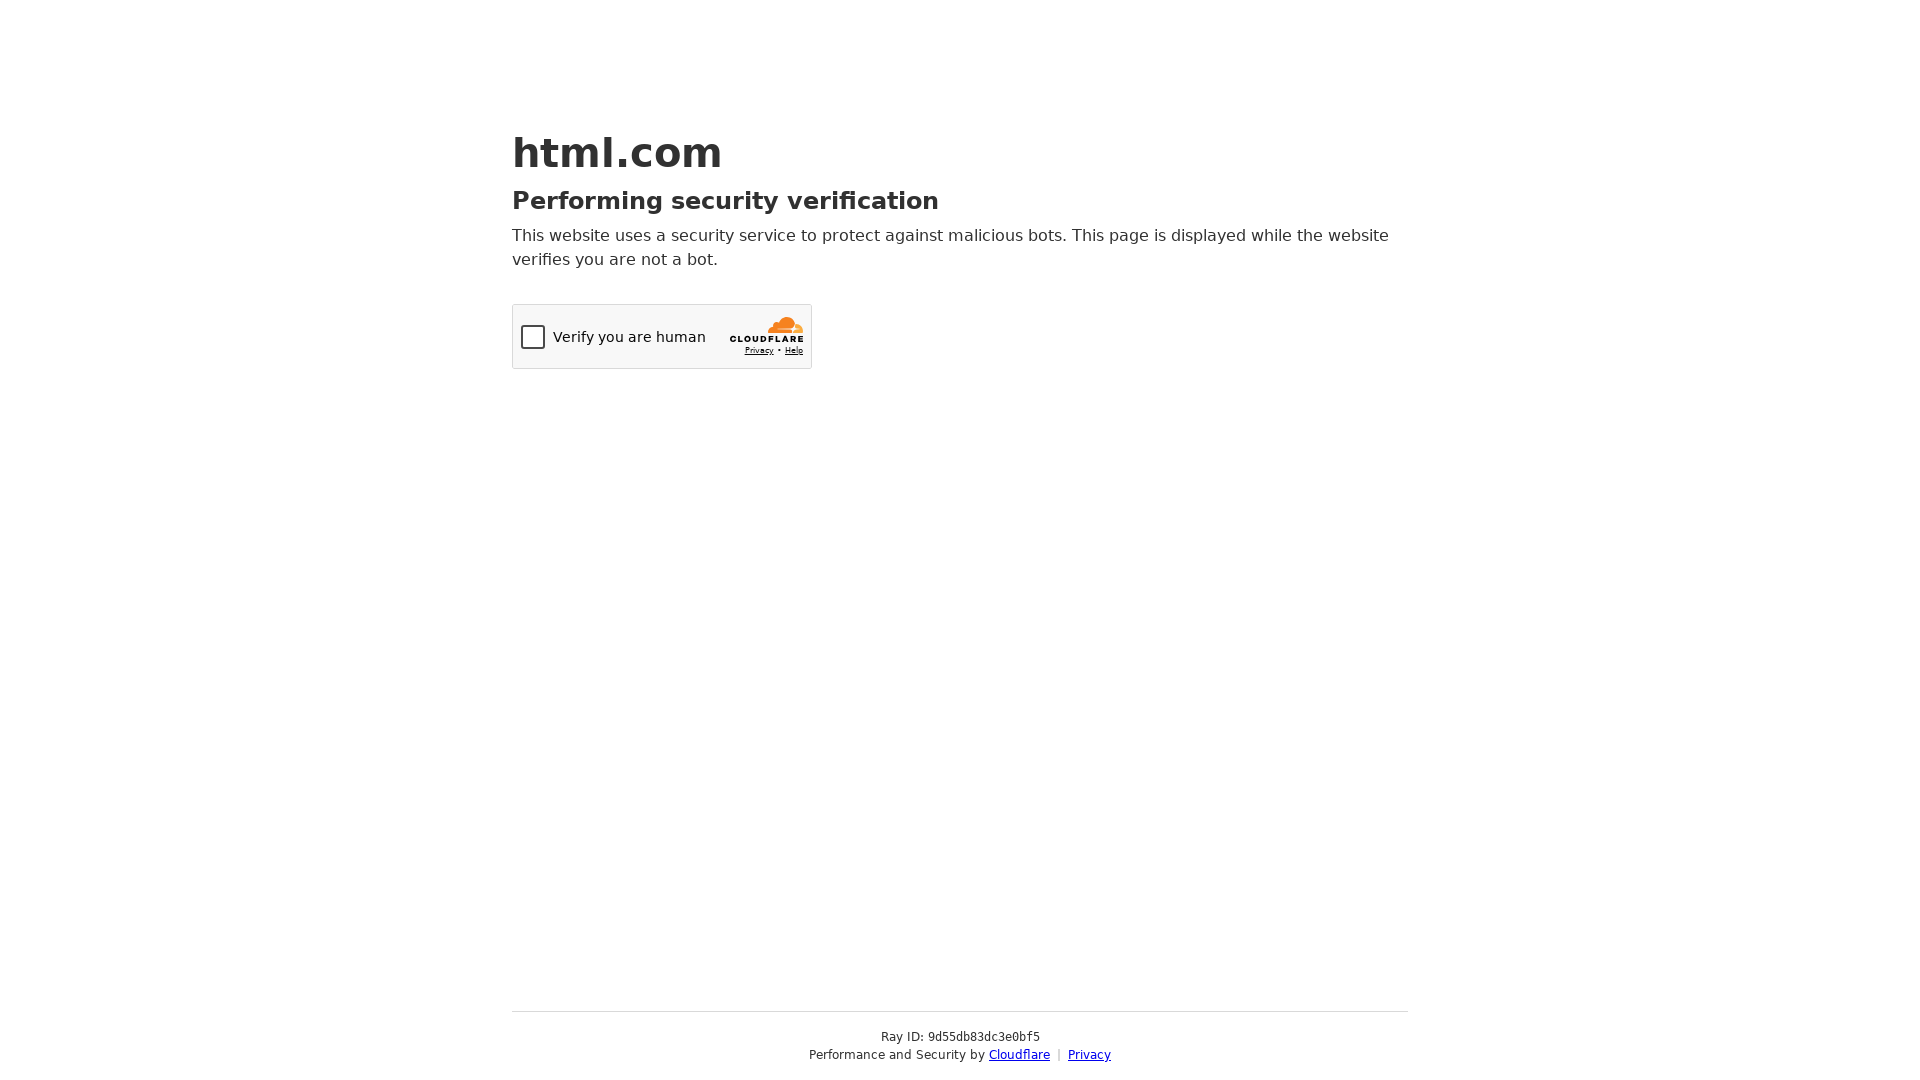

Waited for page to reach domcontentloaded state
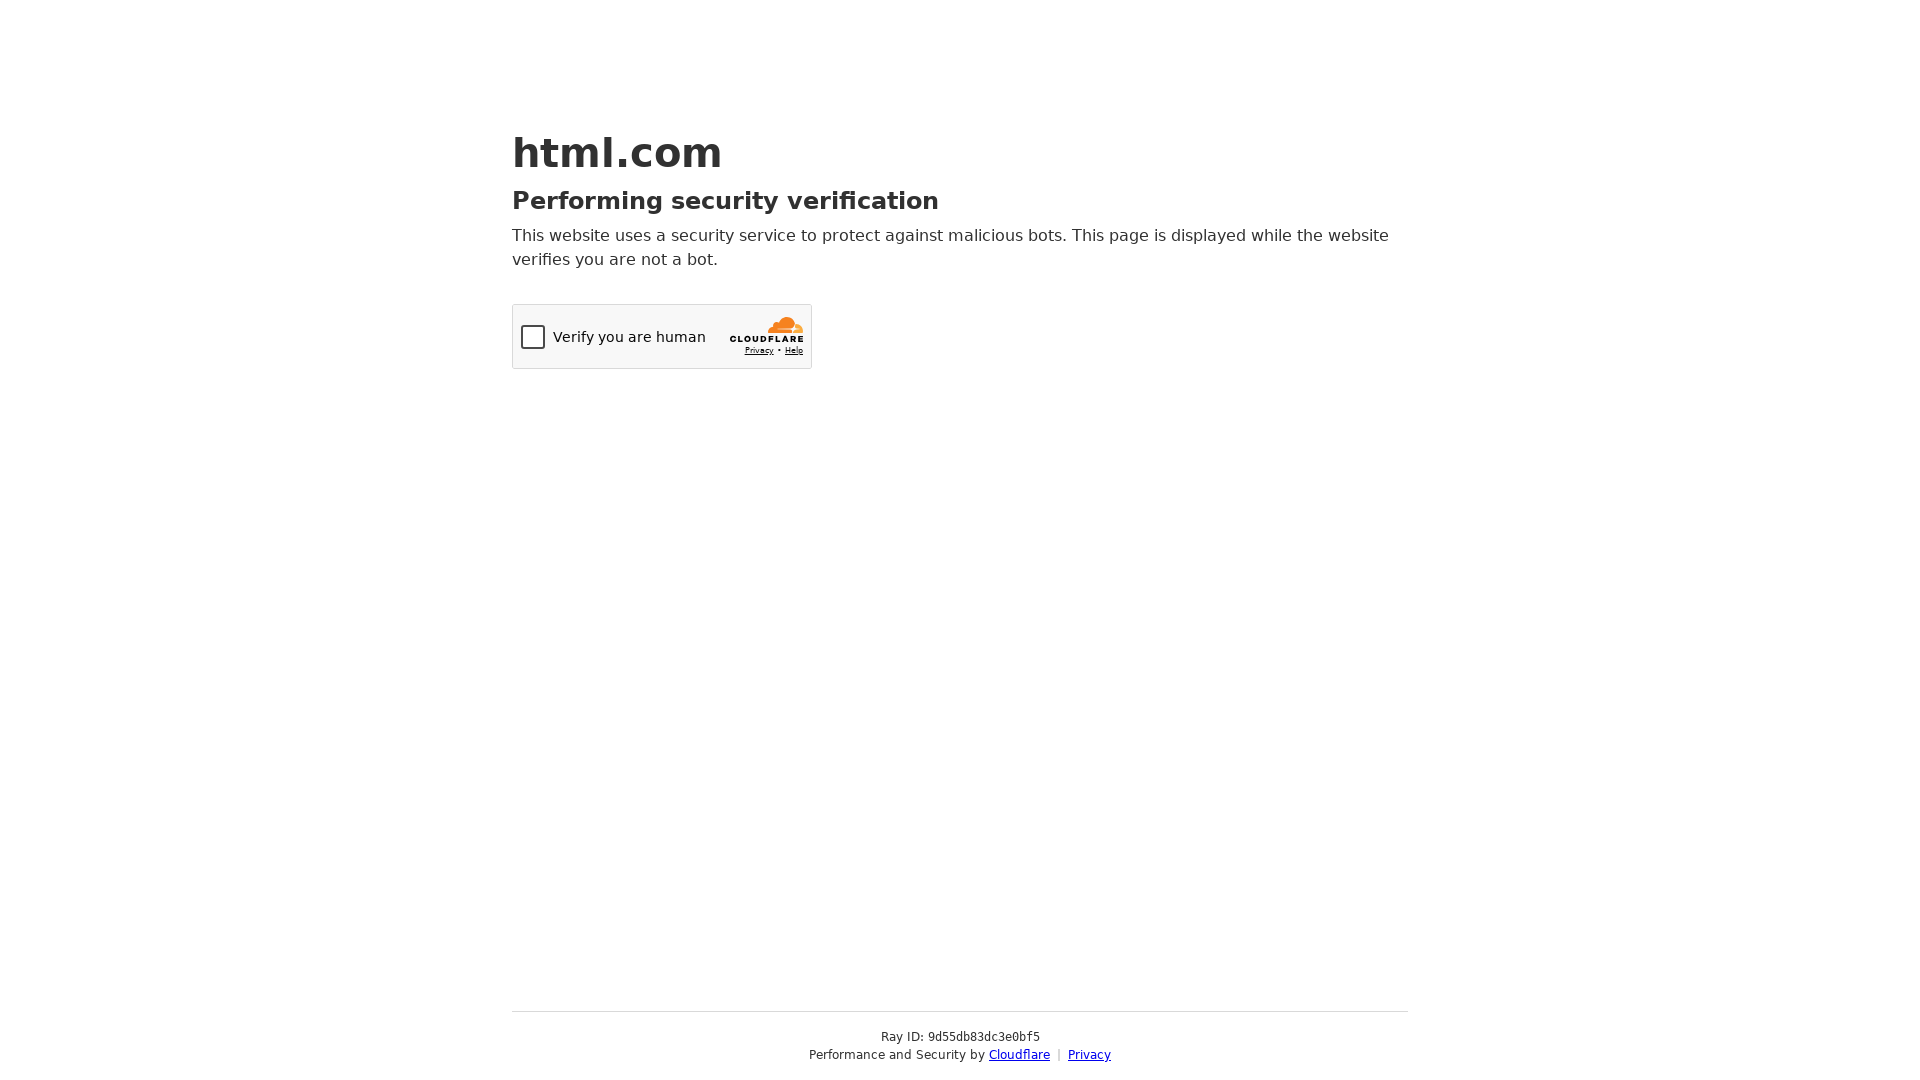

Retrieved page title: Just a moment...
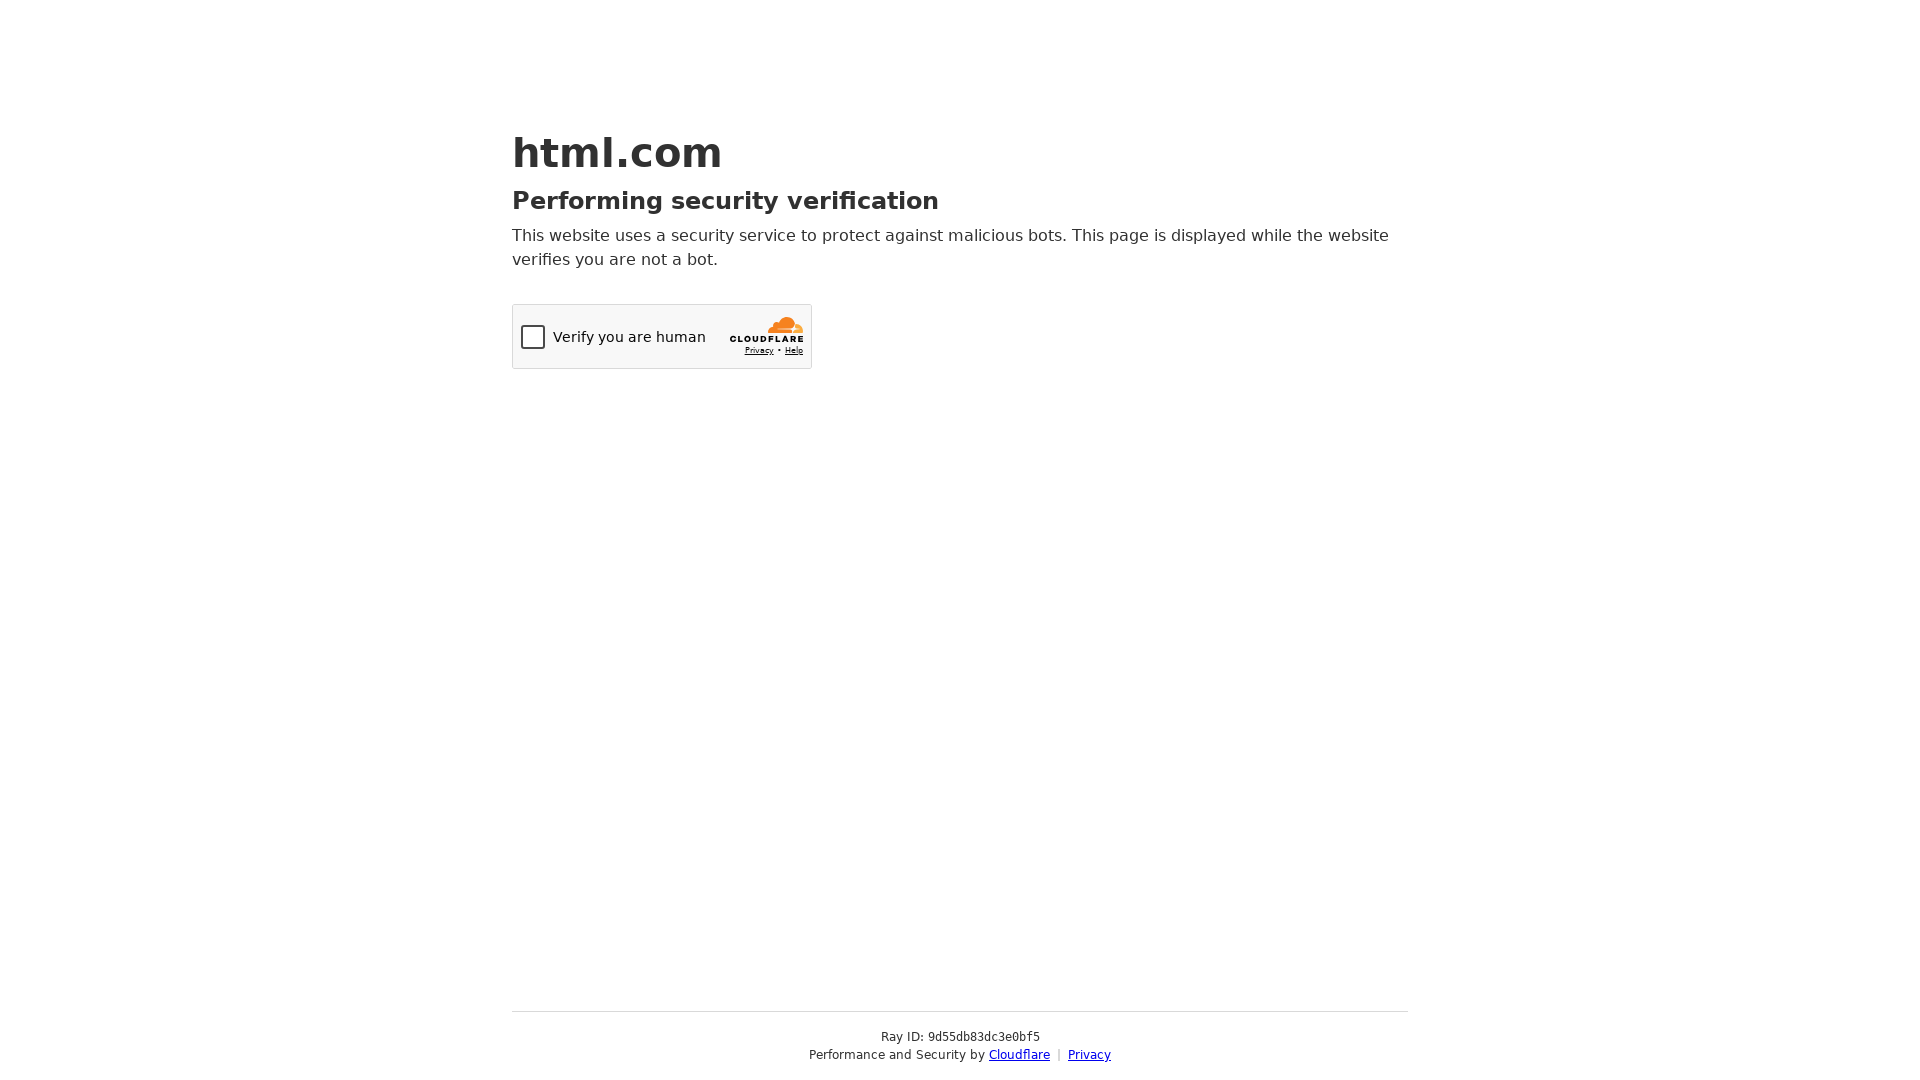

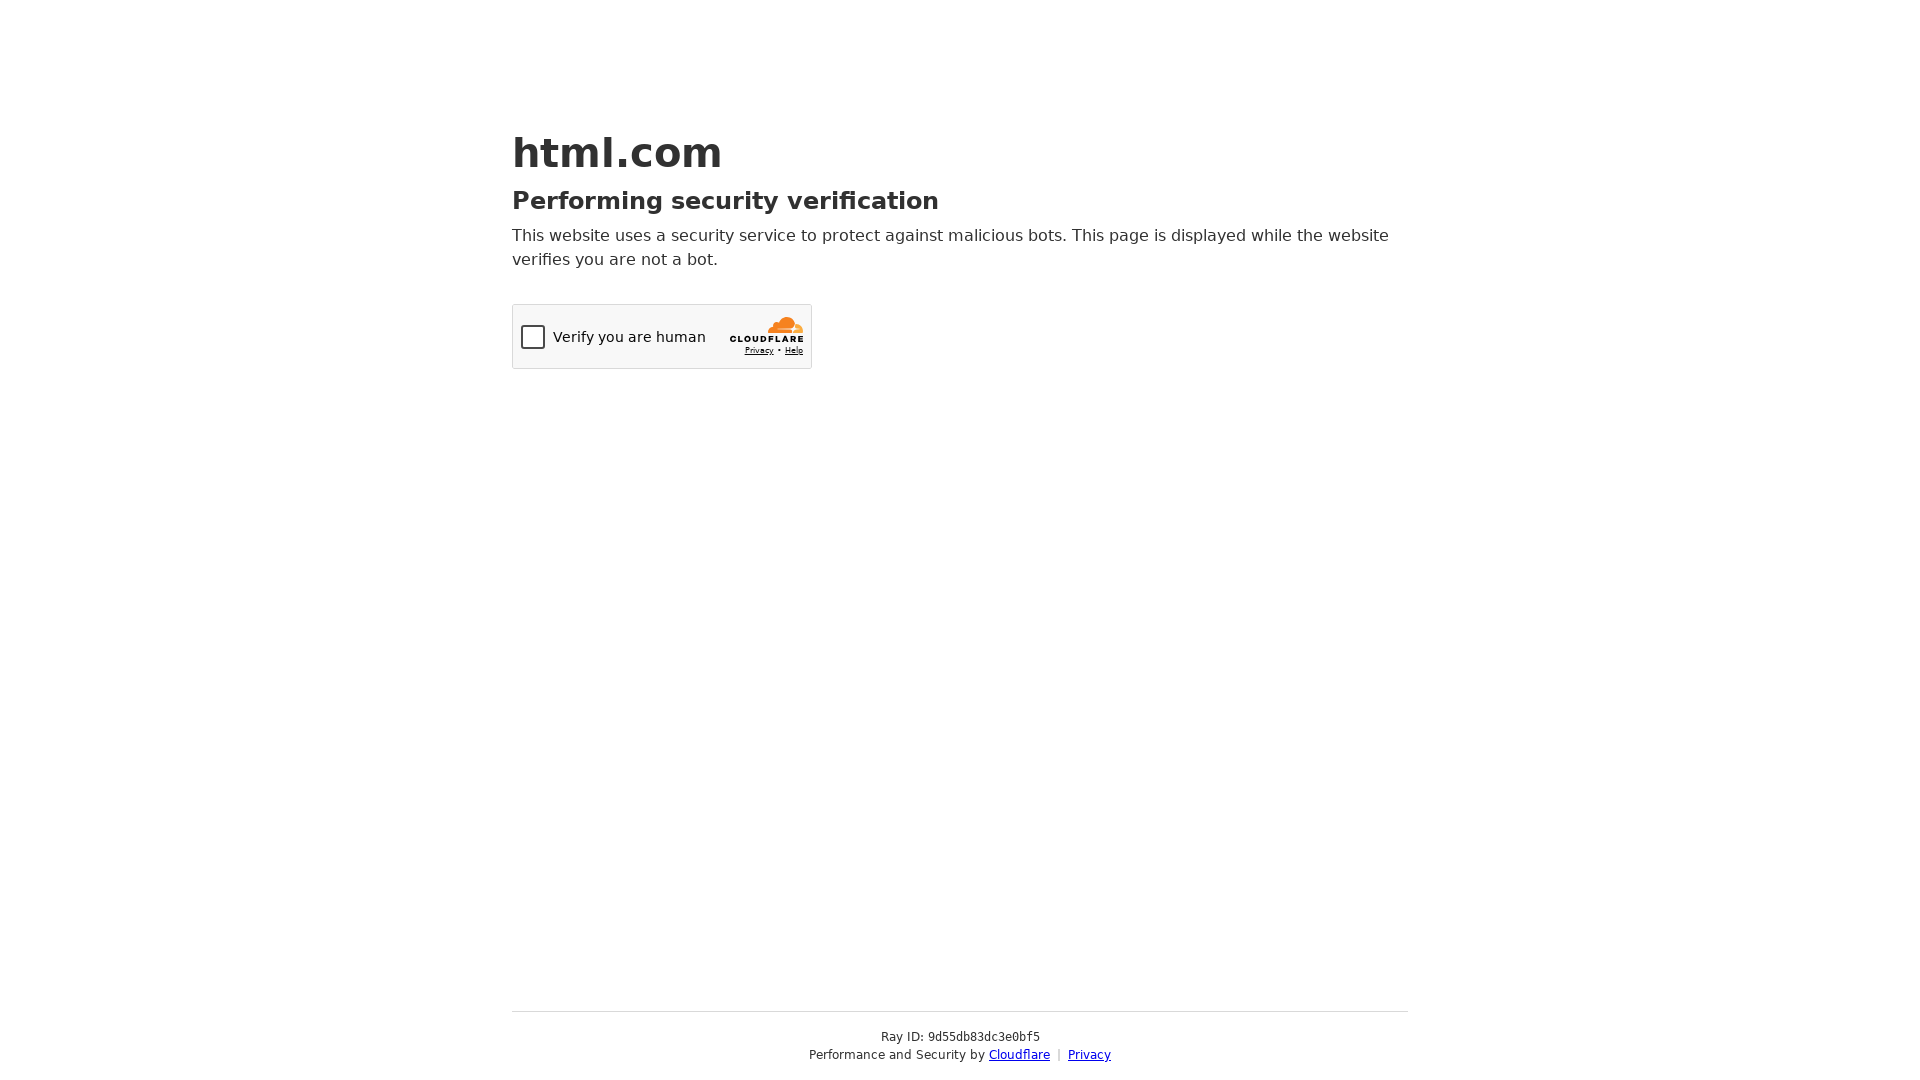